Tests hover tooltip functionality by moving mouse over an age input field and verifying the tooltip text appears correctly.

Starting URL: https://automationfc.github.io/jquery-tooltip/

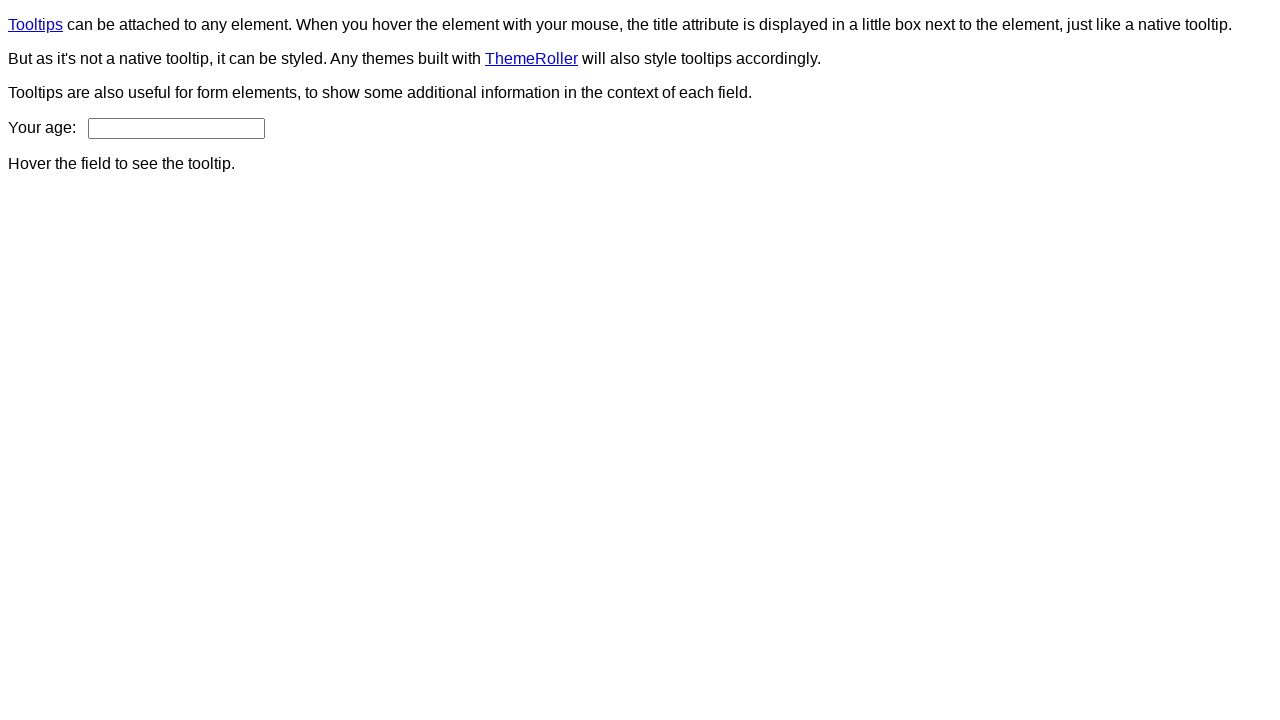

Hovered over age input field to trigger tooltip at (176, 128) on input#age
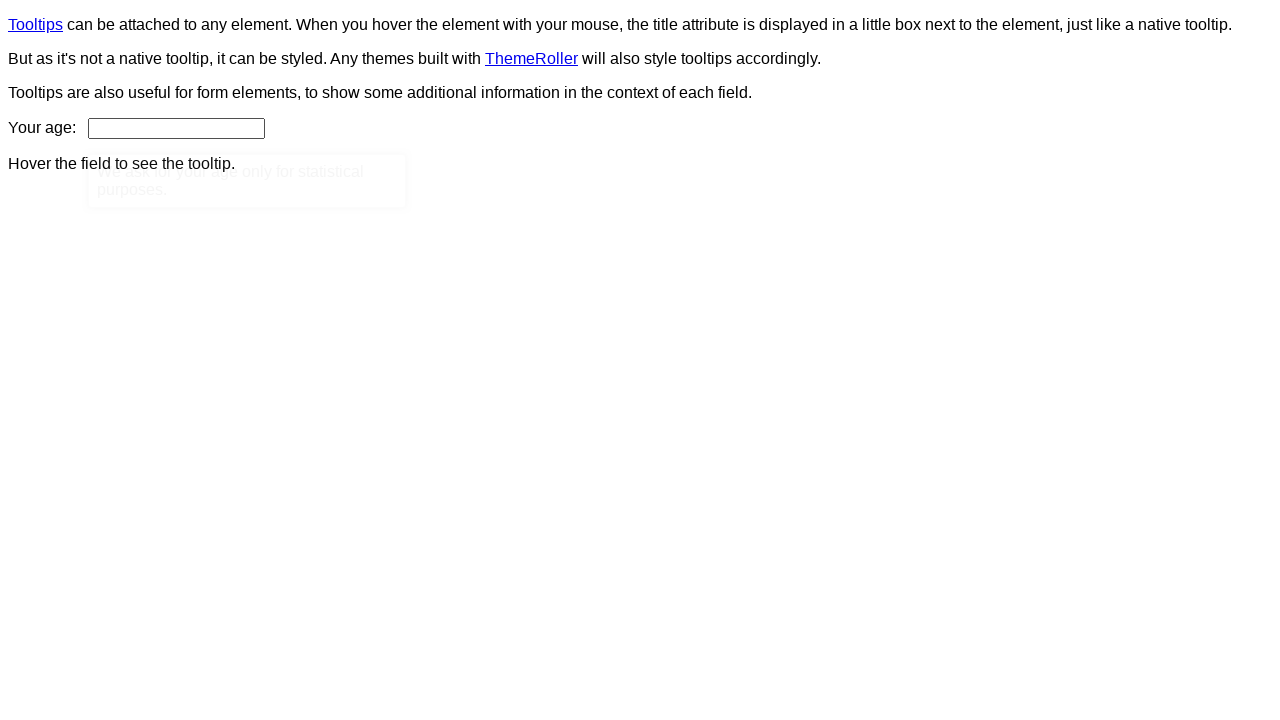

Tooltip appeared and became visible
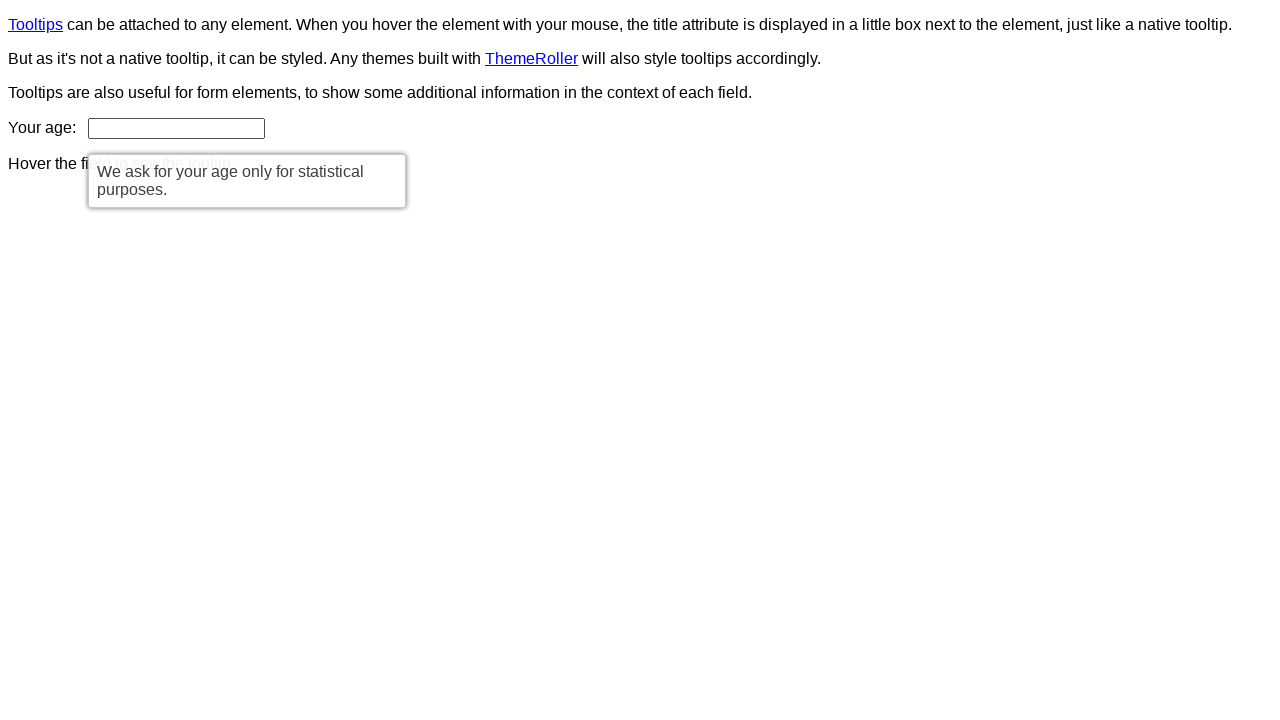

Verified tooltip text content matches expected message
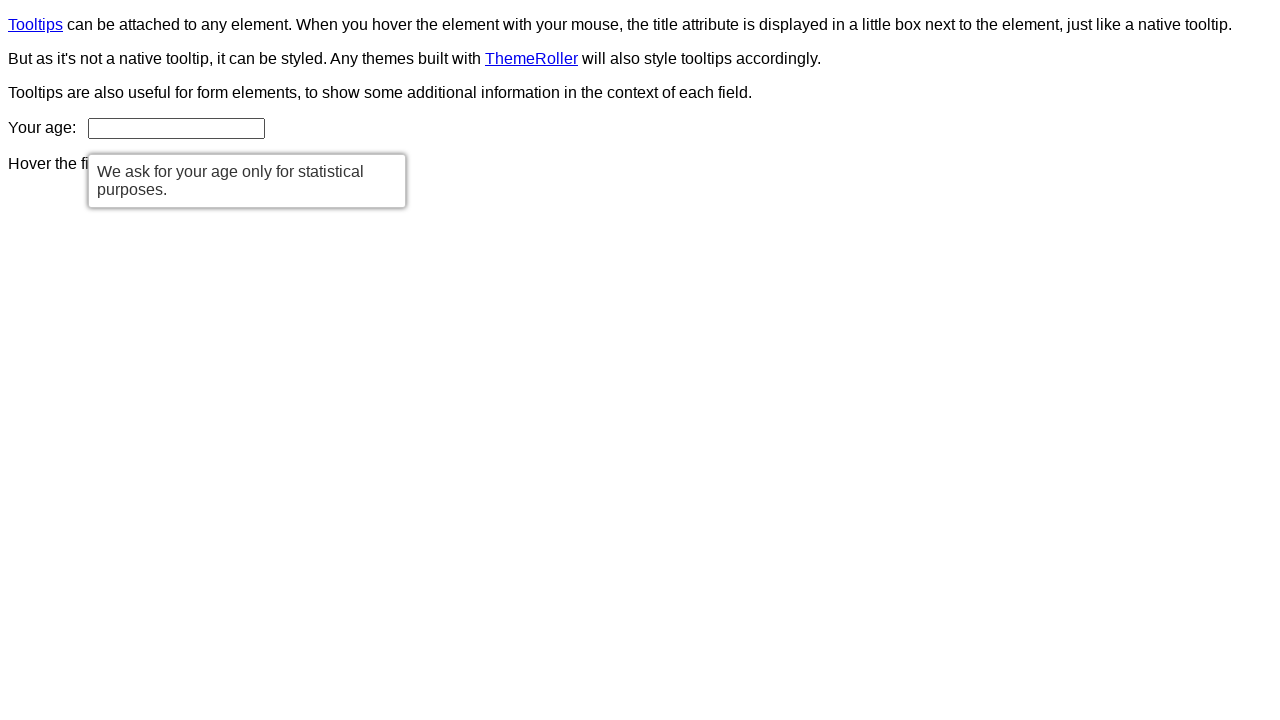

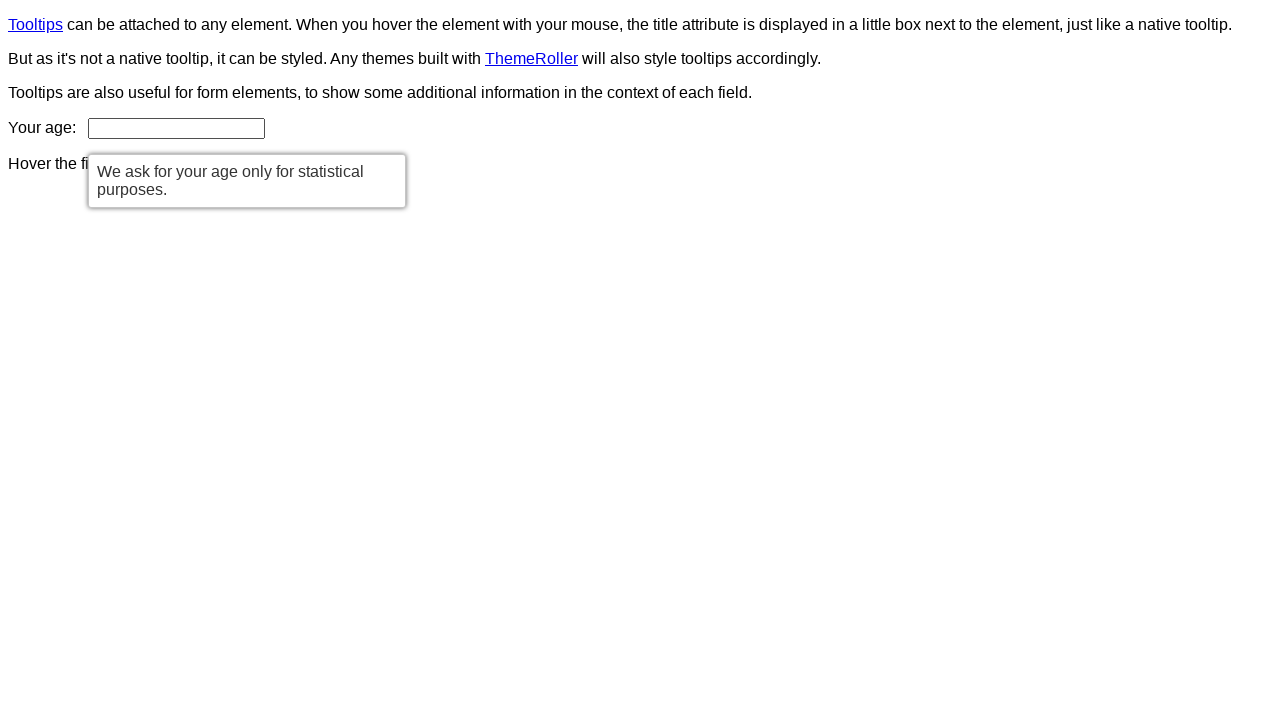